Tests explicit wait for invisibility of an element by waiting for initial text to disappear, then verifying final content

Starting URL: https://kristinek.github.io/site/examples/sync

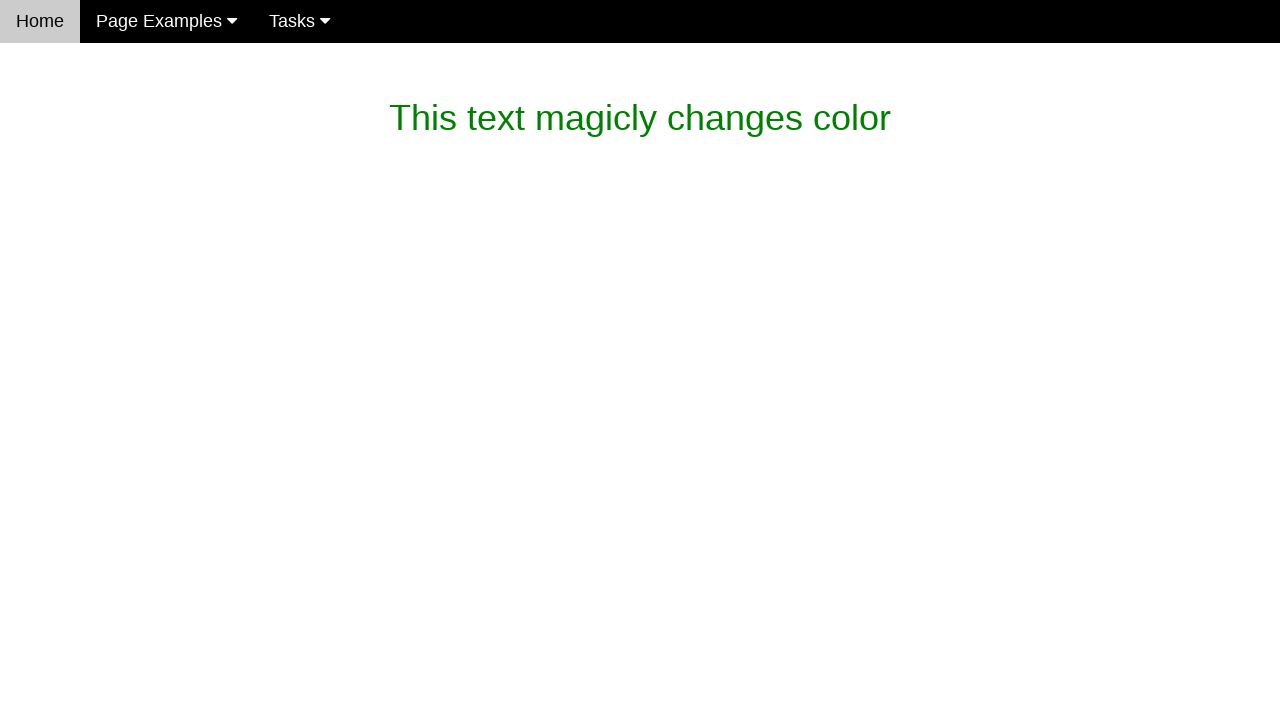

Waited for initial changing text element to become invisible
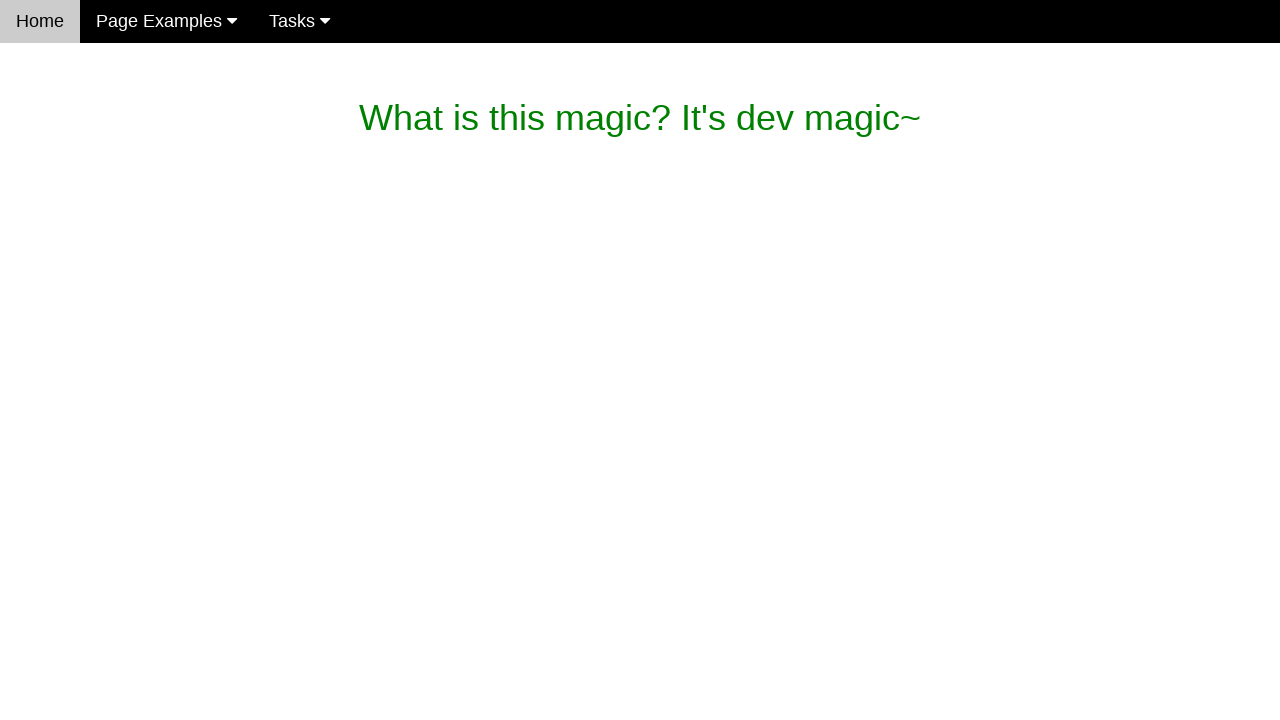

Verified final text content matches expected message
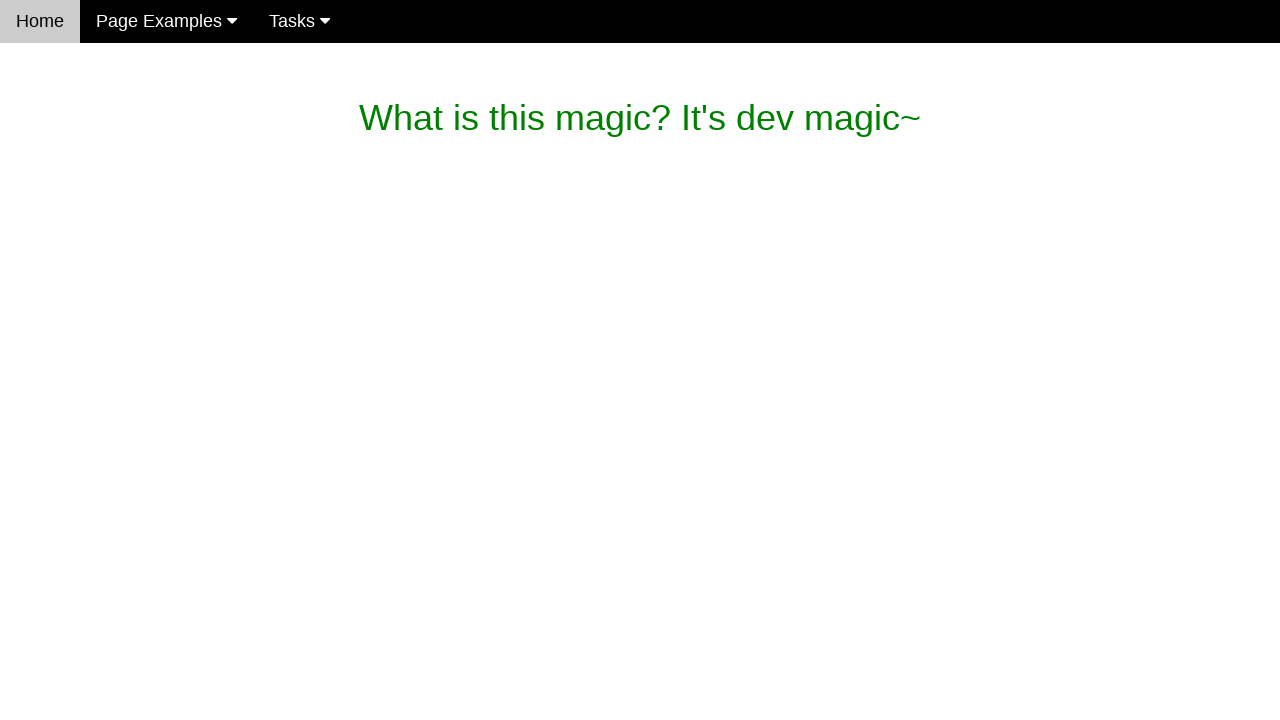

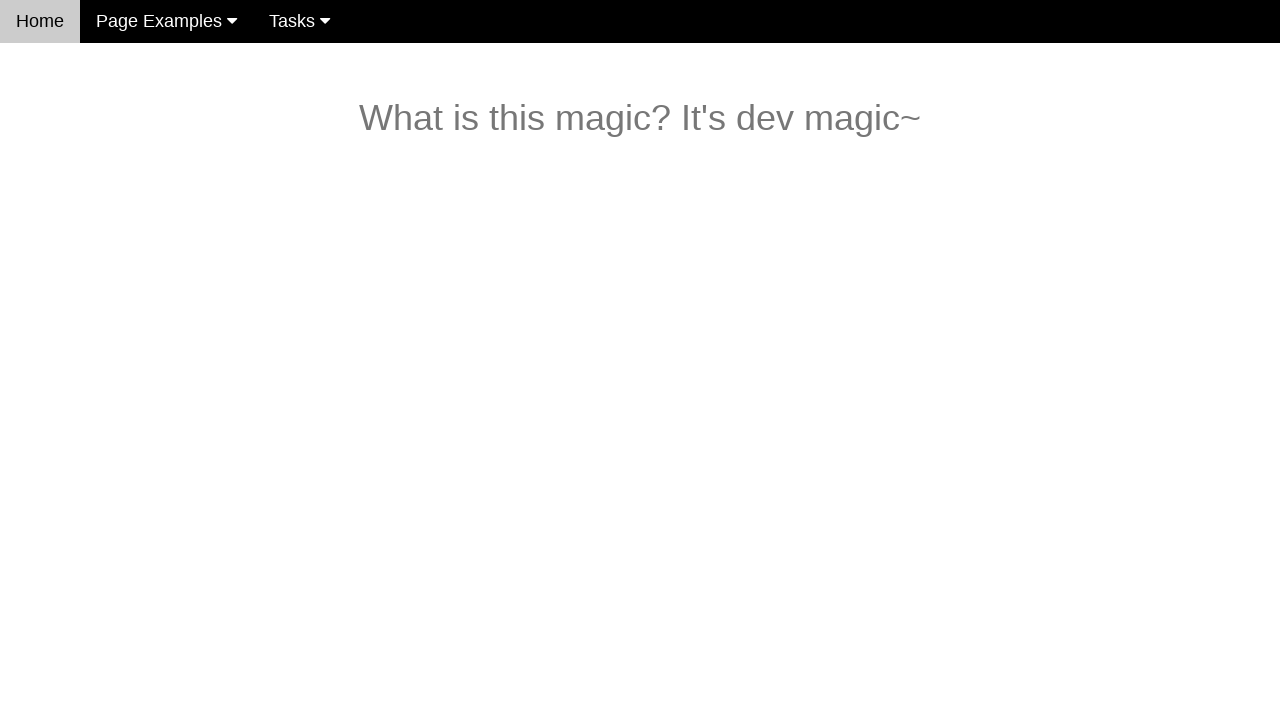